Tests browsing to numerical languages (starting with 0) and verifies there are 10 languages listed

Starting URL: http://www.99-bottles-of-beer.net/

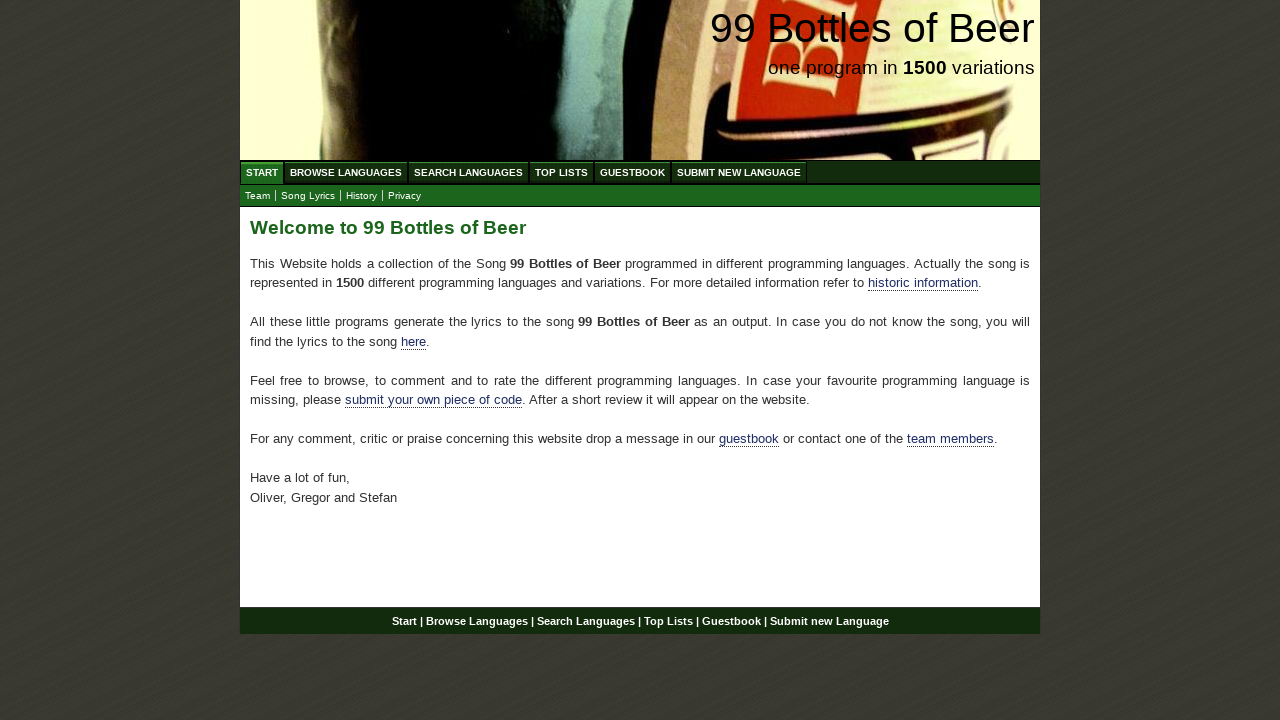

Clicked on Browse Languages link at (346, 172) on xpath=//div[@id='navigation']/ul[@id='menu']/li/a[@href='/abc.html']
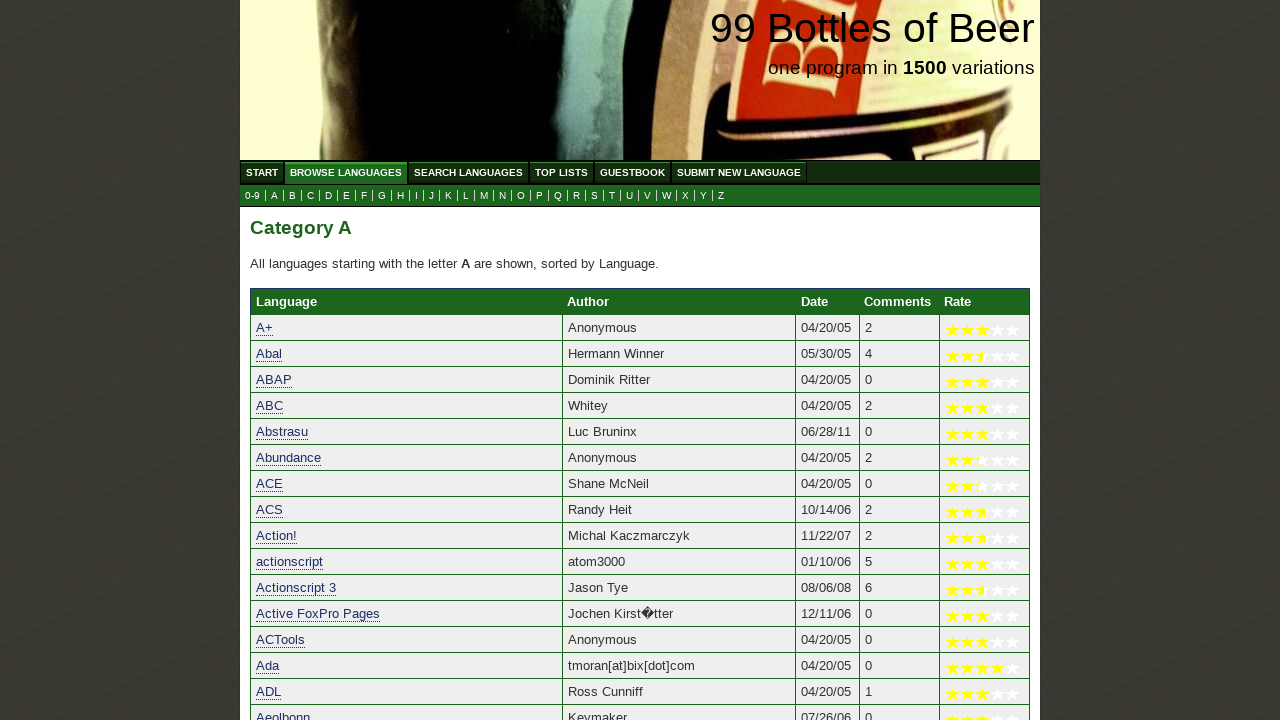

Clicked on 0 (numerical) submenu to view languages starting with 0 at (252, 196) on xpath=//ul[@id='submenu']/li/a[@href='0.html']
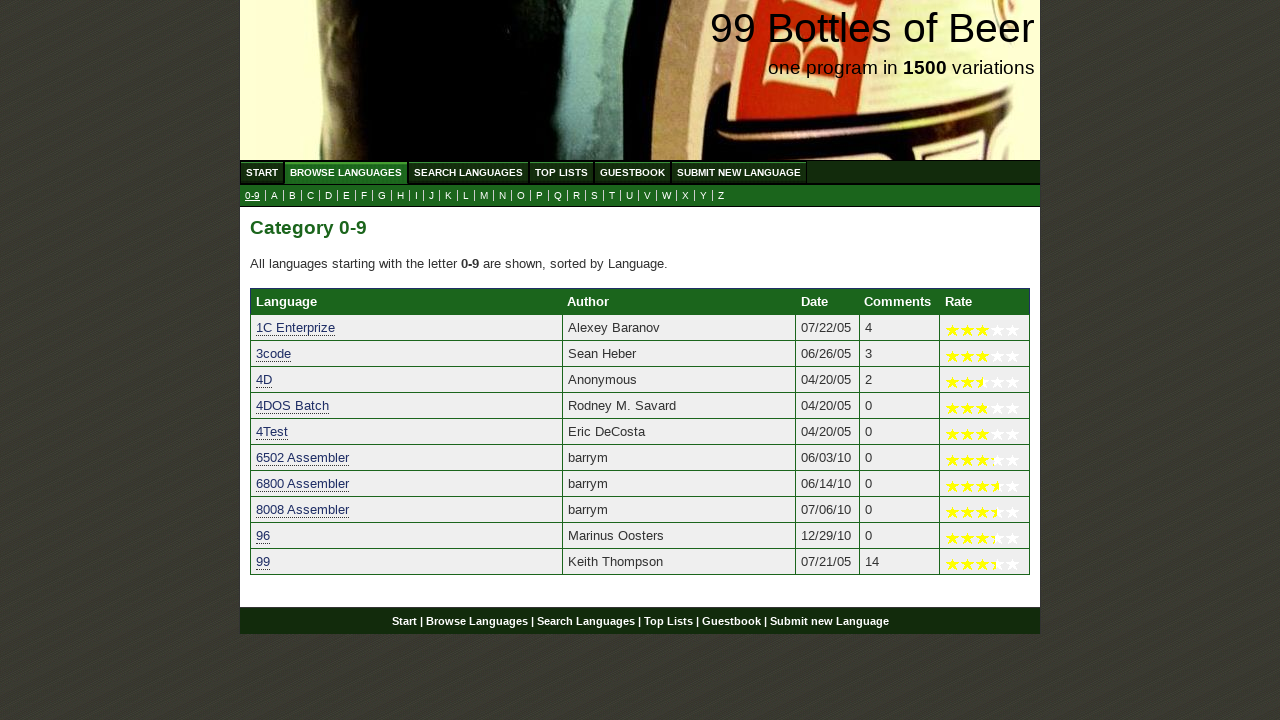

Counted 10 languages listed in the table
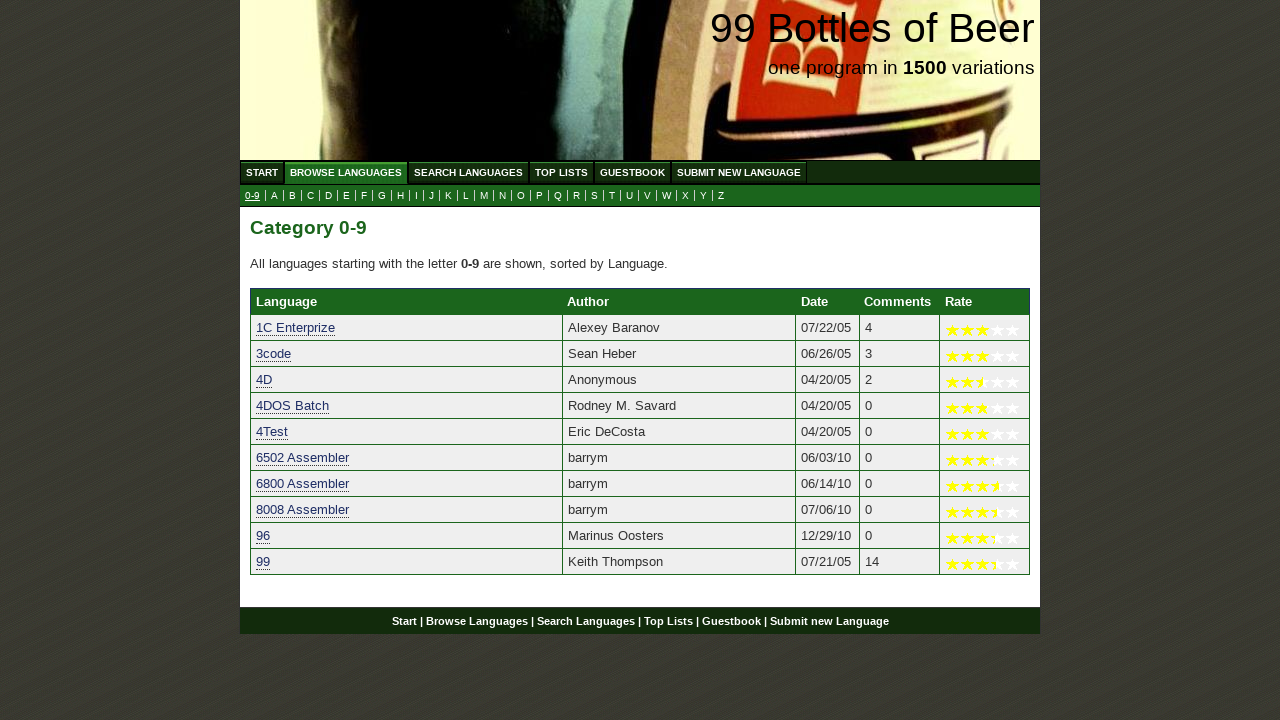

Verified that exactly 10 languages are listed for numerical category
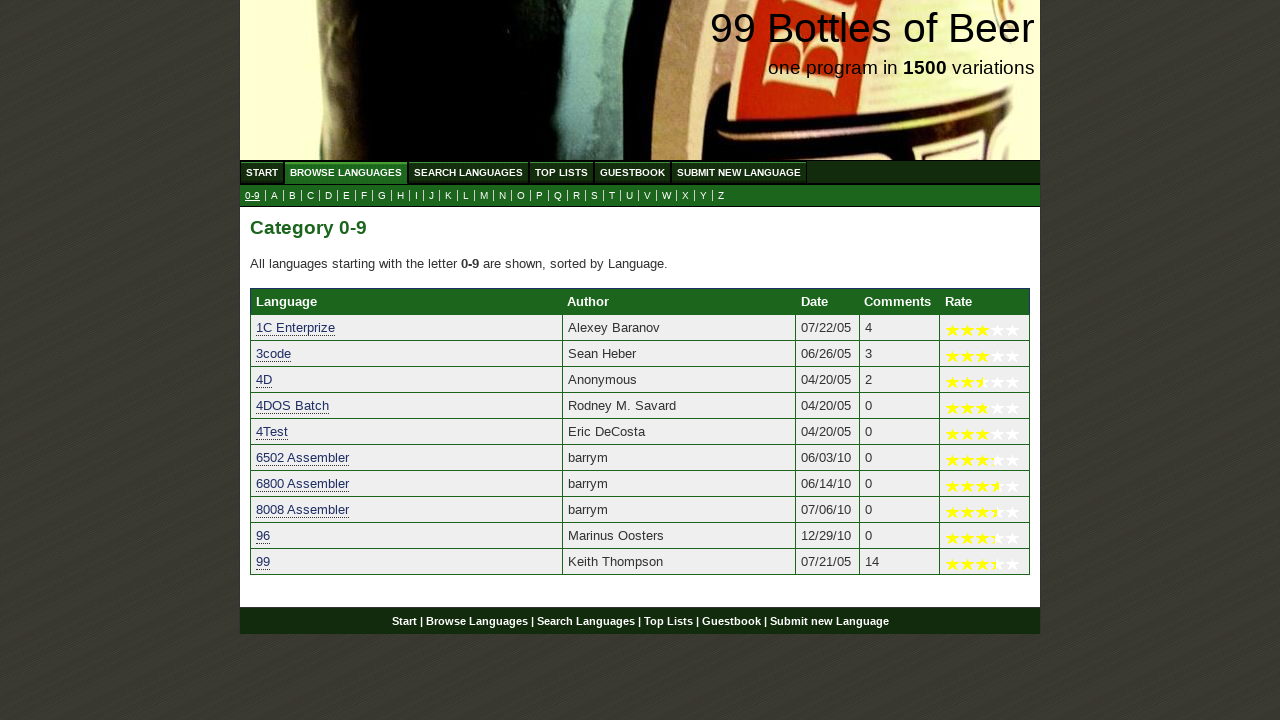

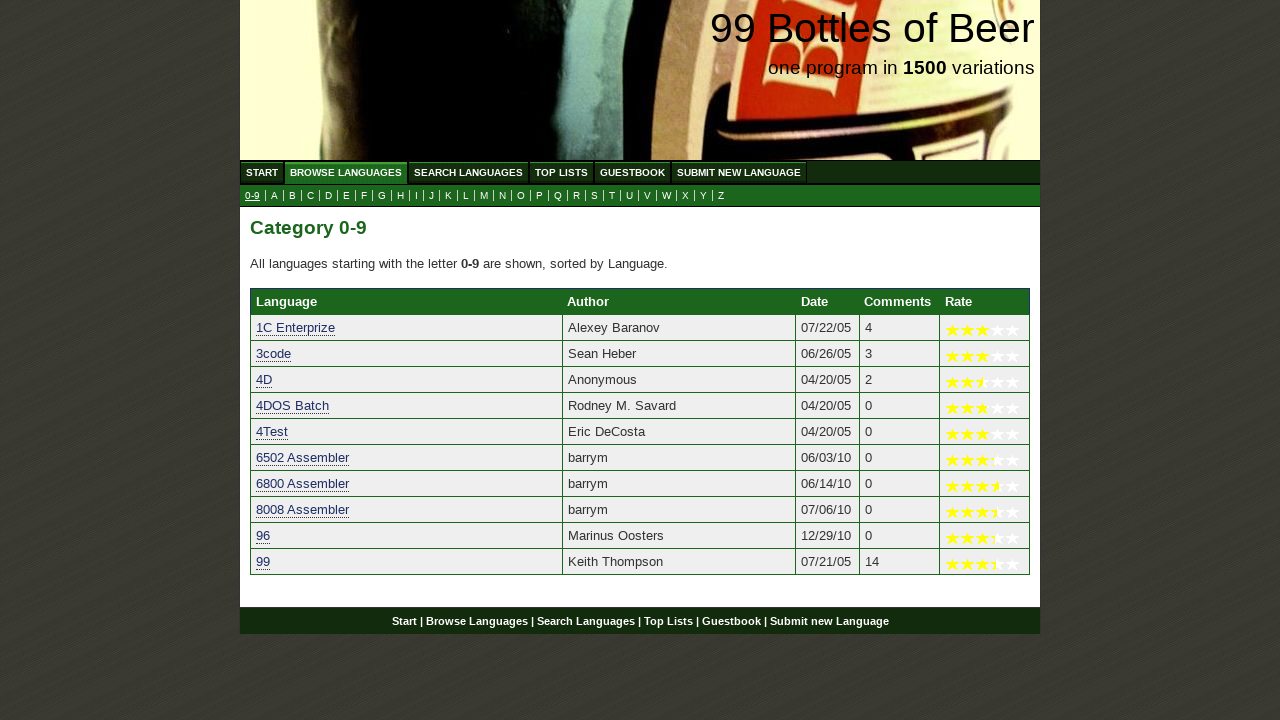